Tests the Add Customer functionality in the XYZ Bank demo application by clicking Bank Manager Login, navigating to Add Customer form, filling in customer details (first name, last name, postcode), and submitting the form.

Starting URL: https://www.globalsqa.com/angularJs-protractor/BankingProject/#/login

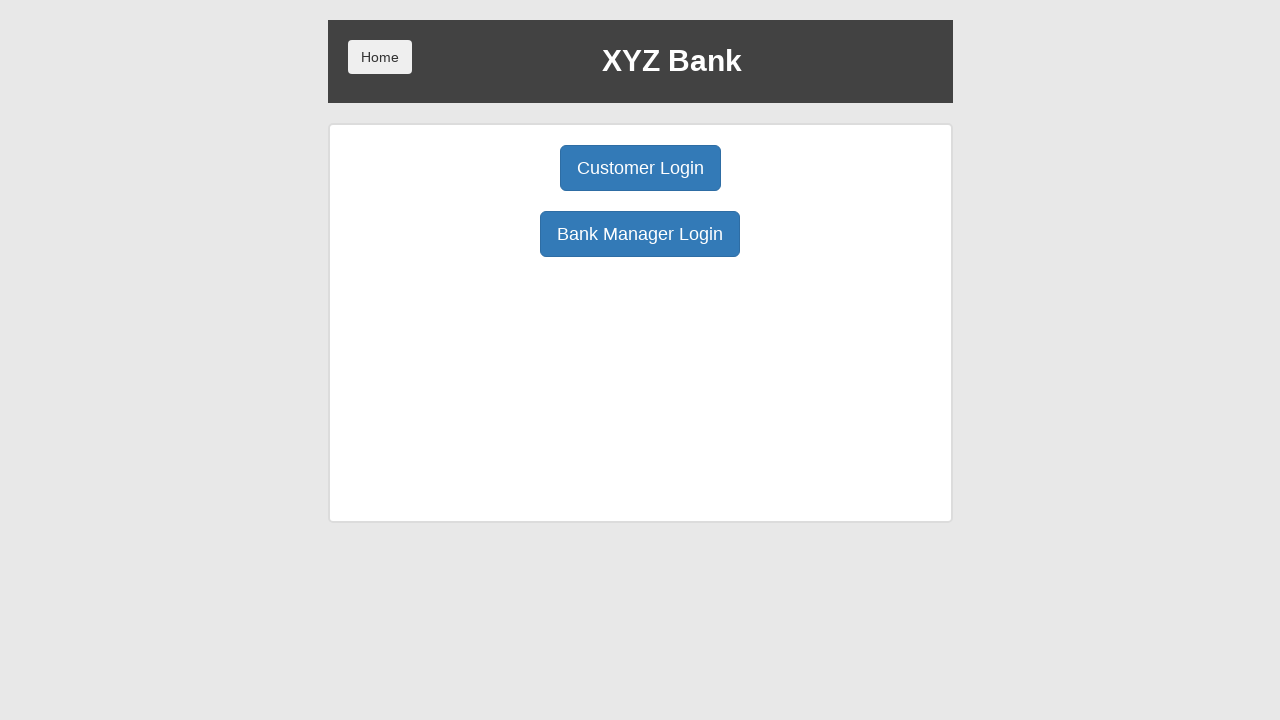

Clicked Bank Manager Login button at (640, 234) on button:has-text('Bank Manager Login')
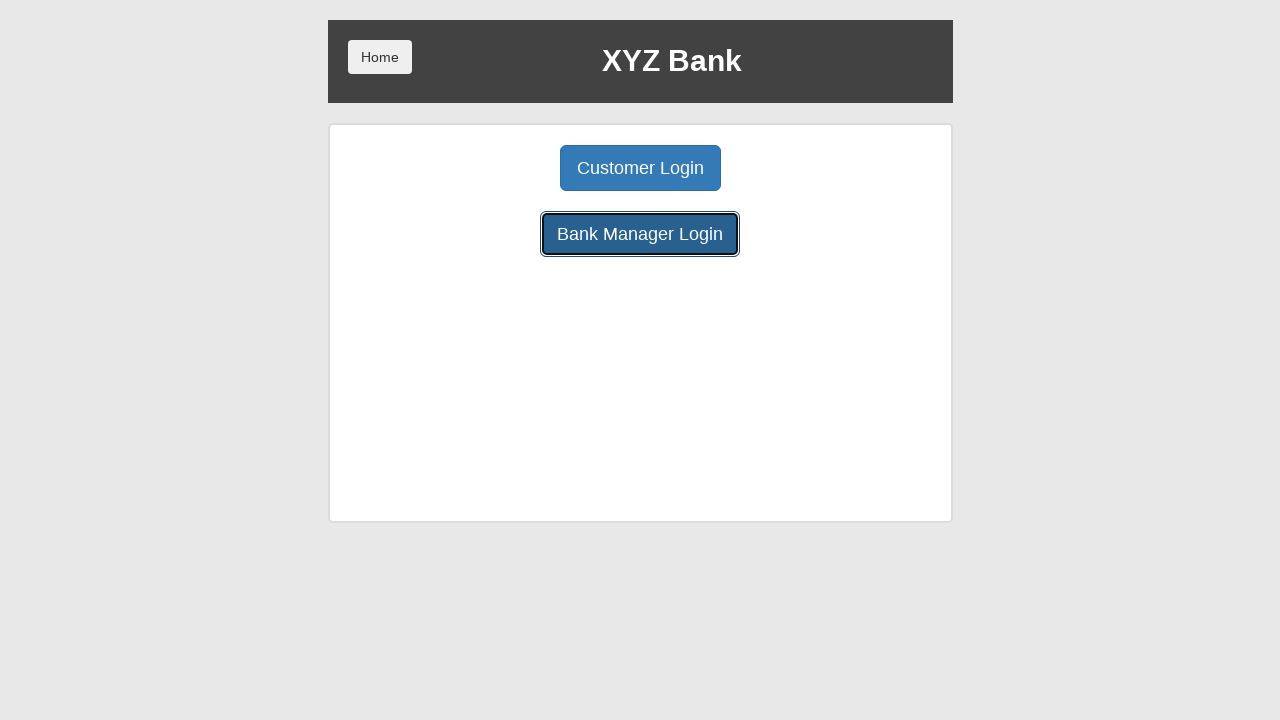

Clicked Add Customer tab at (502, 168) on button:has-text('Add Customer')
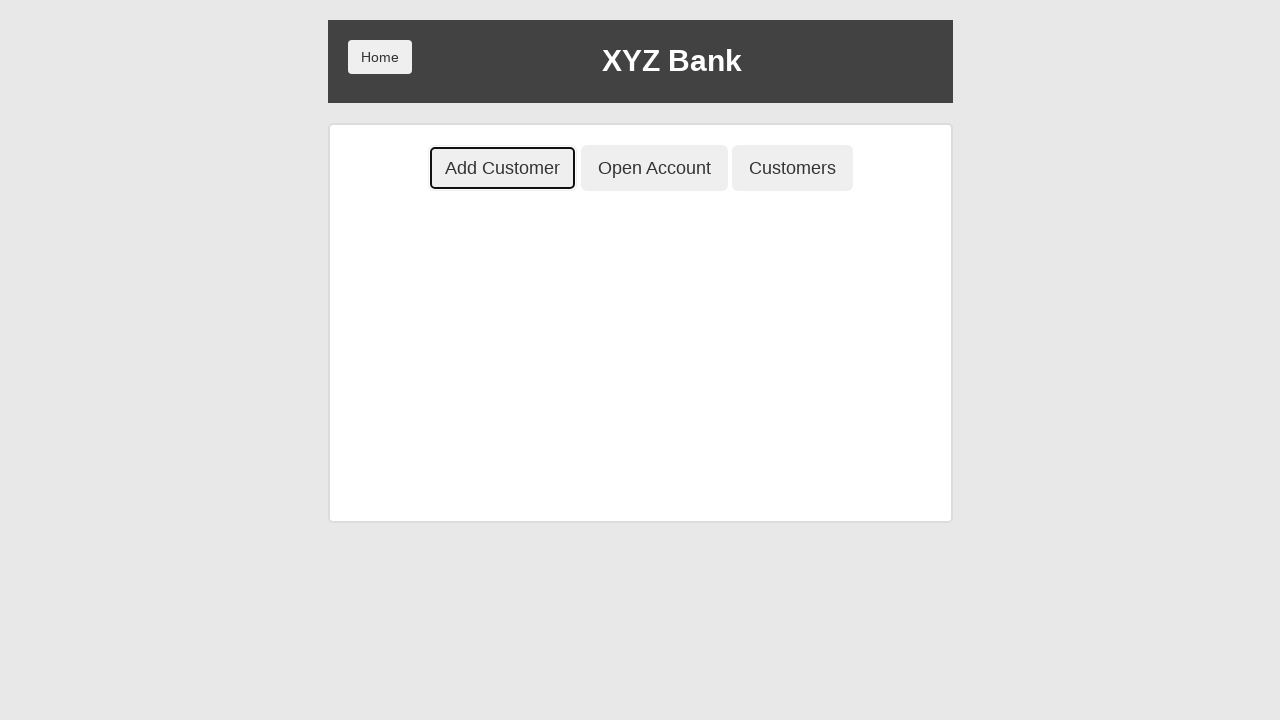

Filled First Name field with 'Michael' on input[placeholder='First Name']
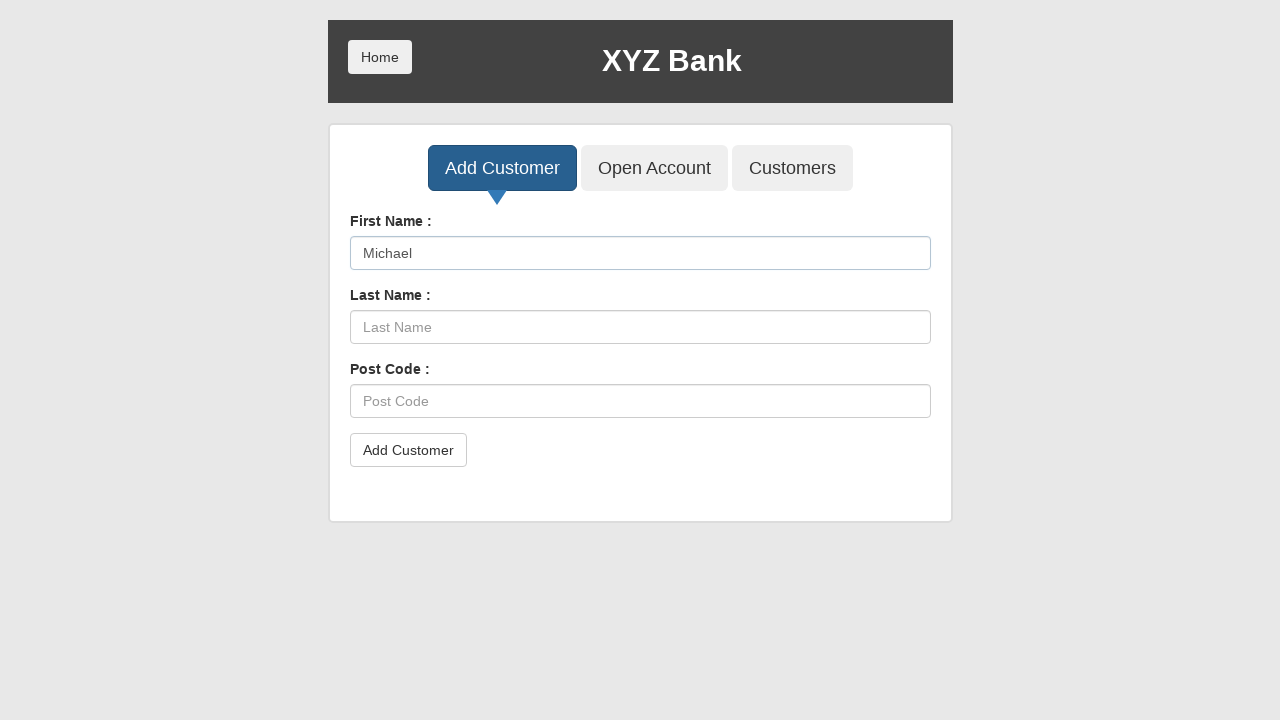

Filled Last Name field with 'Smith' on input[placeholder='Last Name']
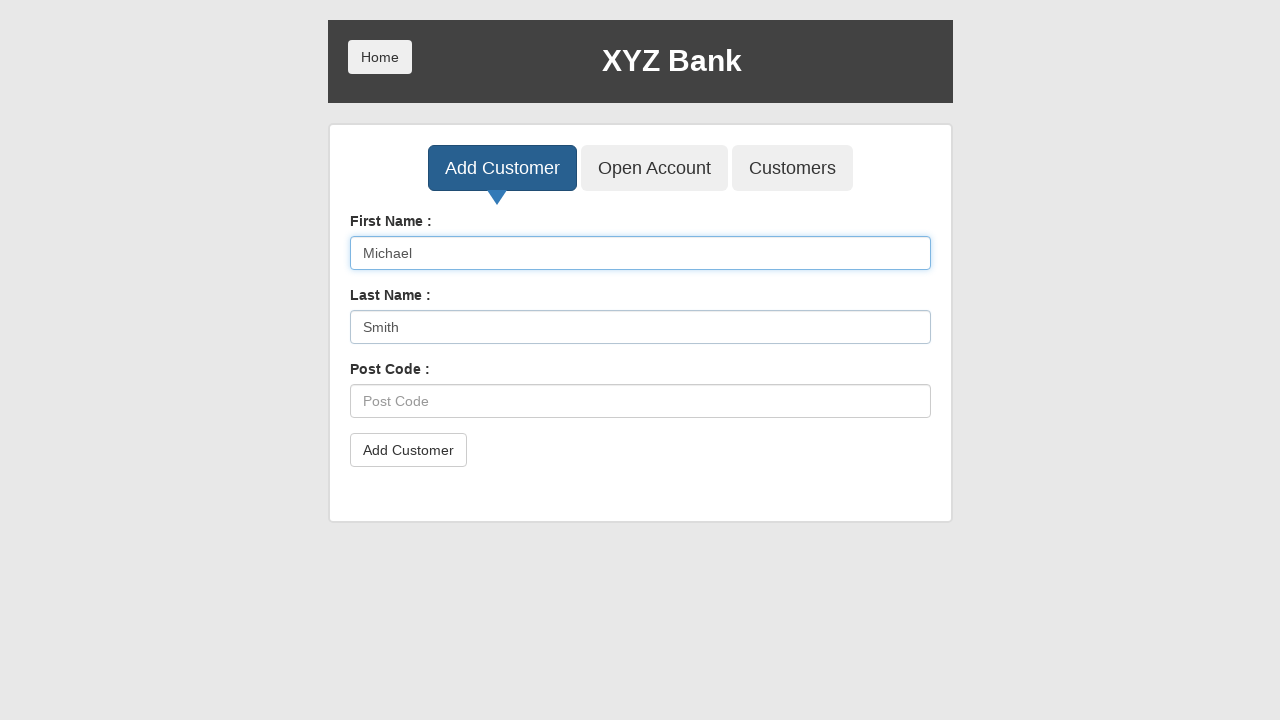

Filled Post Code field with '54321' on input[placeholder='Post Code']
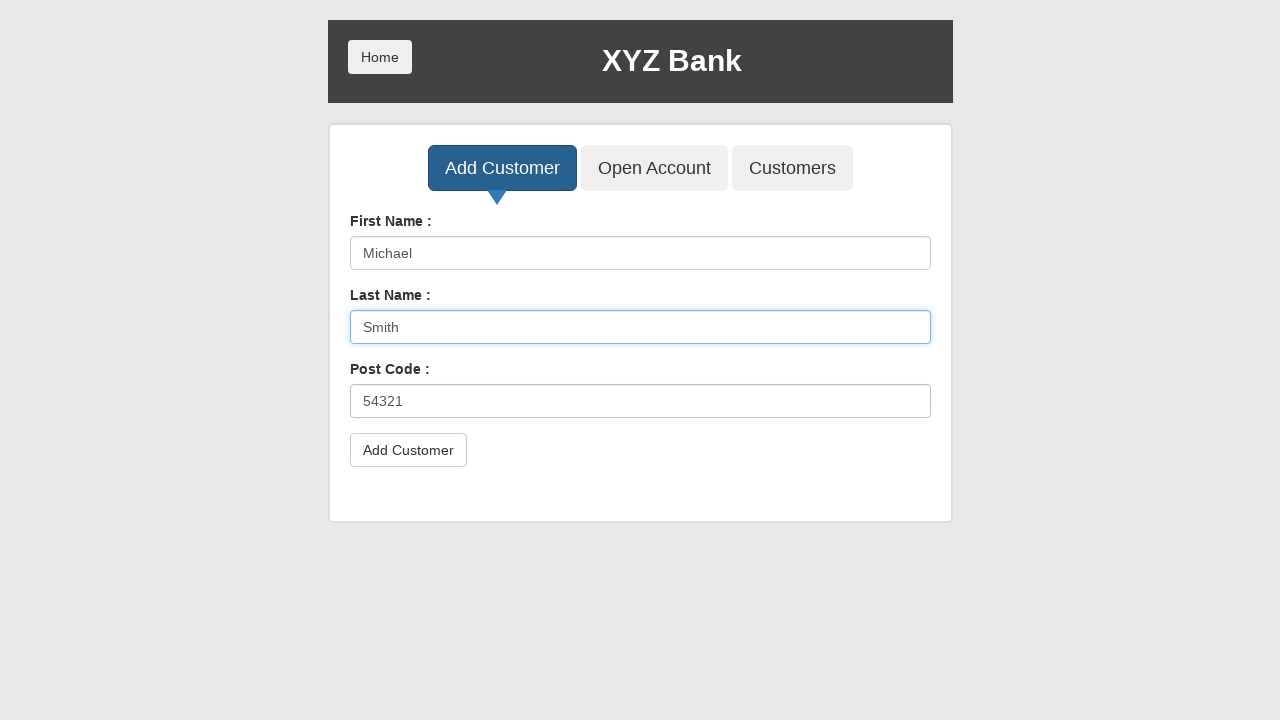

Clicked Add Customer submit button at (408, 450) on button[type='submit']:has-text('Add Customer')
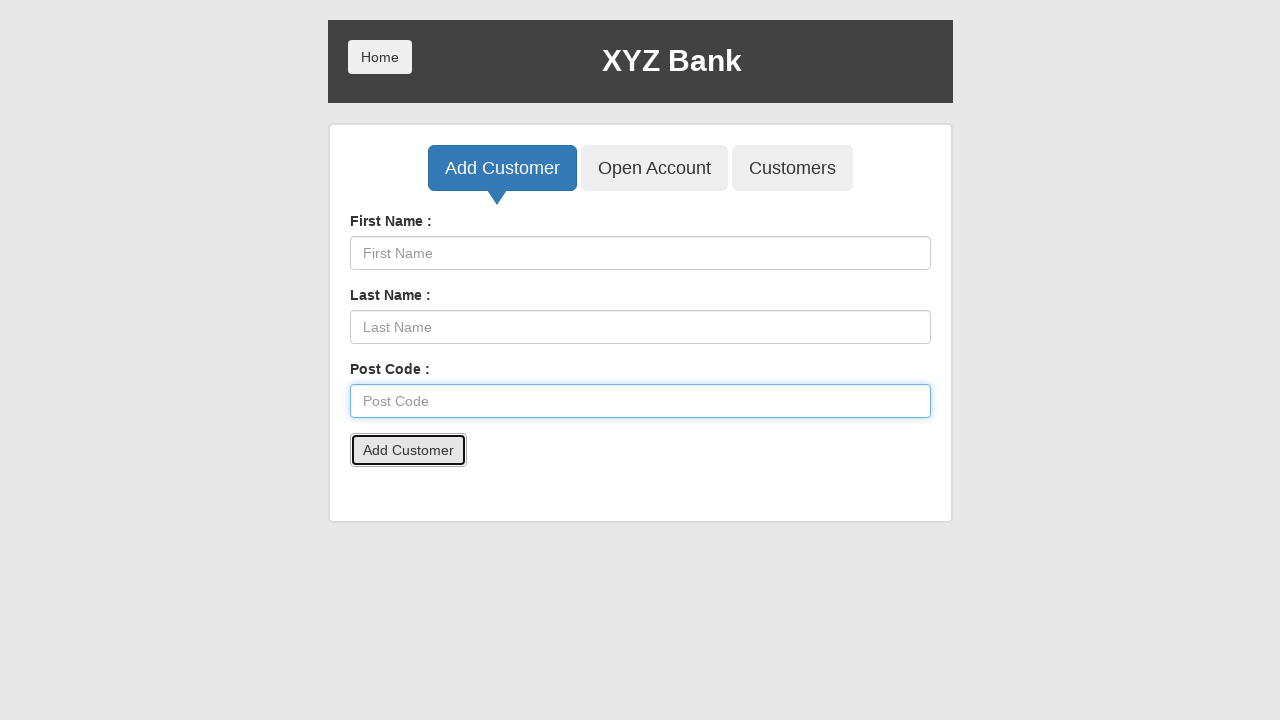

Accepted success dialog alert
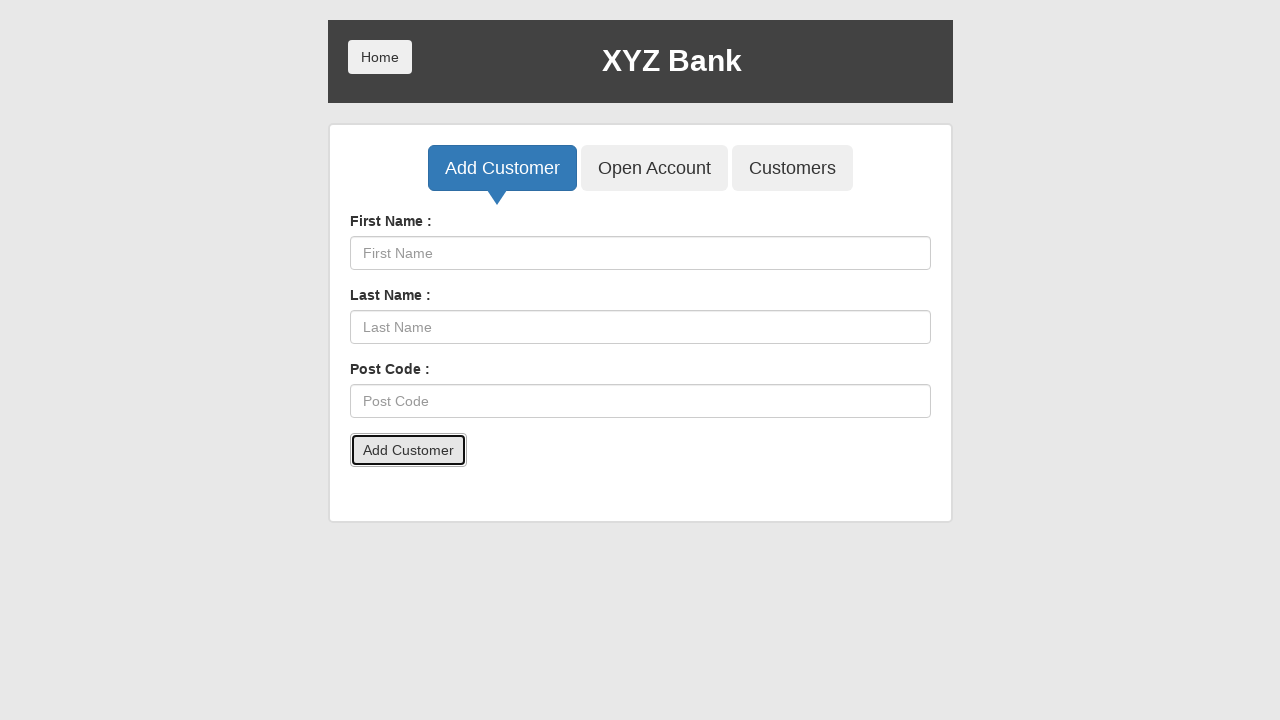

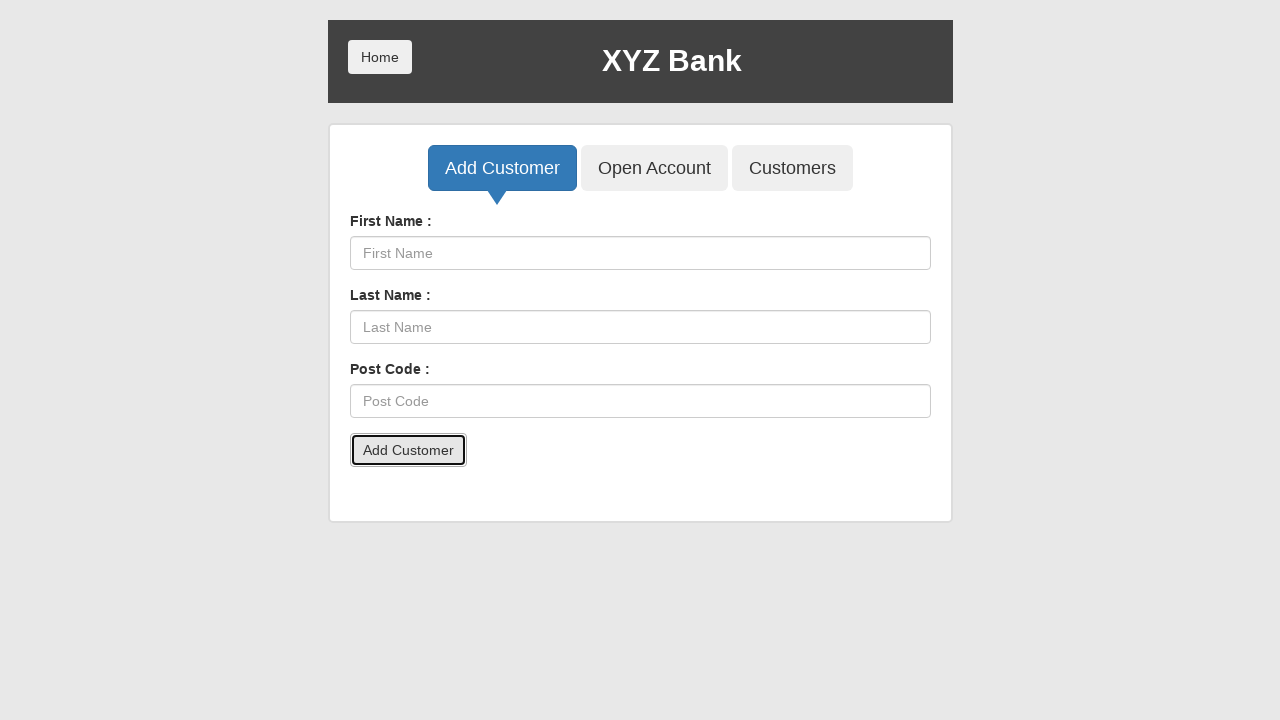